Tests that typing special characters in a number input field does not change its value

Starting URL: http://the-internet.herokuapp.com/inputs

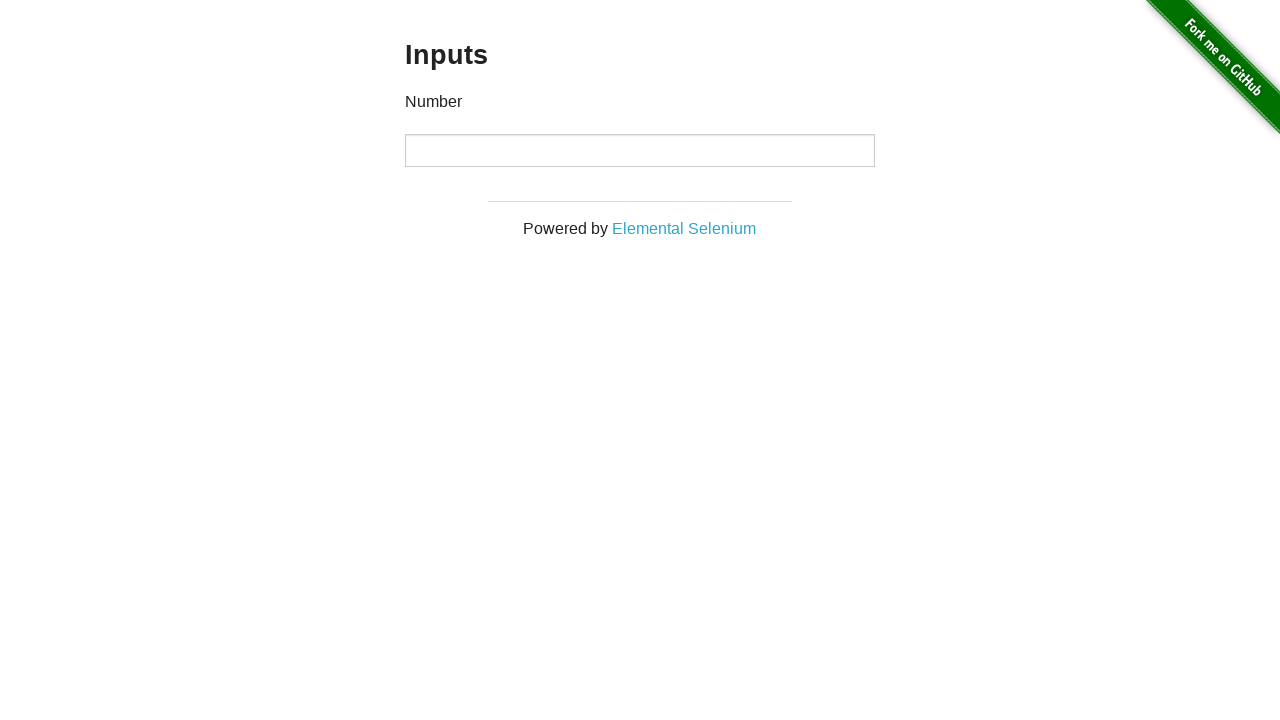

Located the number input field
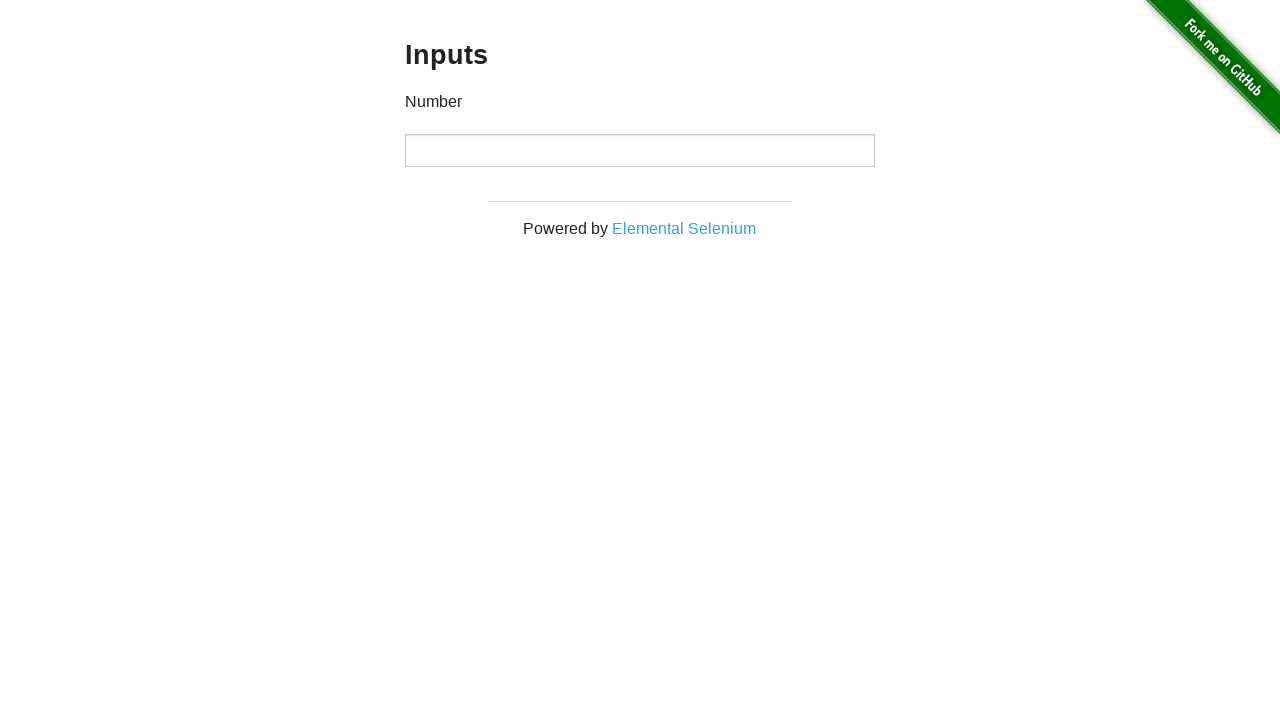

Typed special characters '+-/%#' into number input field on input[type='number']
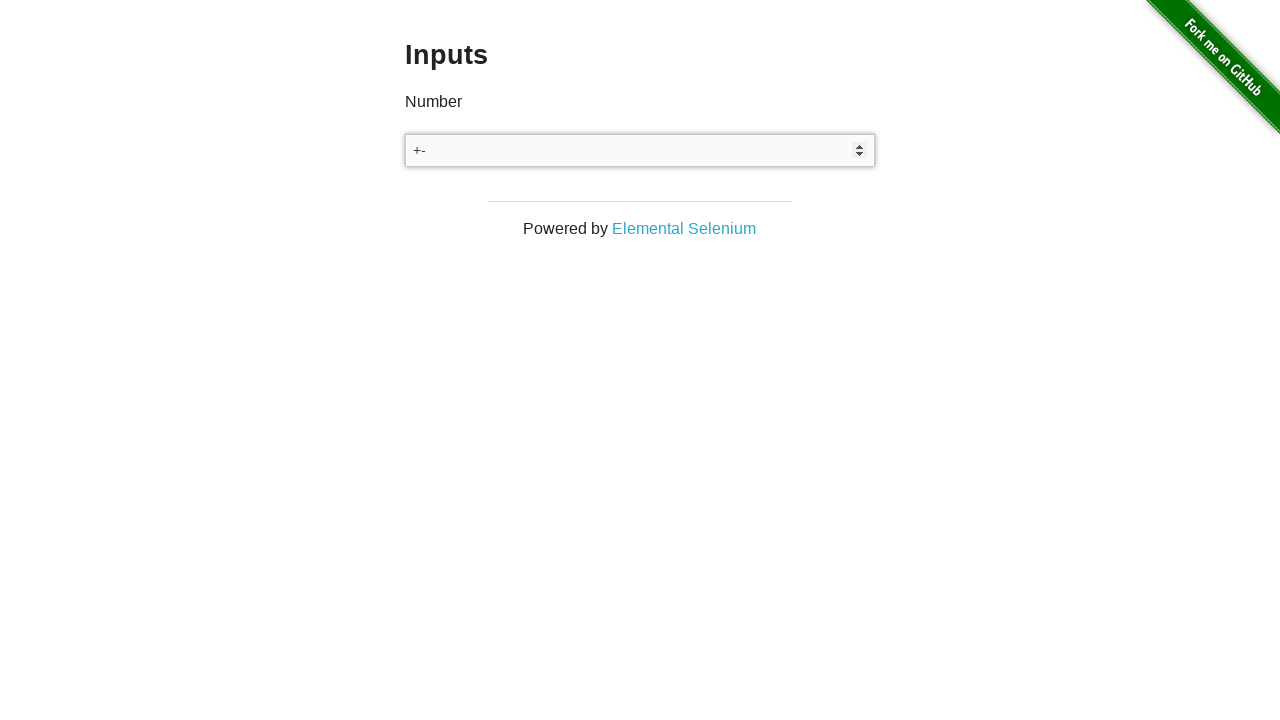

Verified that number input field value remains empty after typing special characters
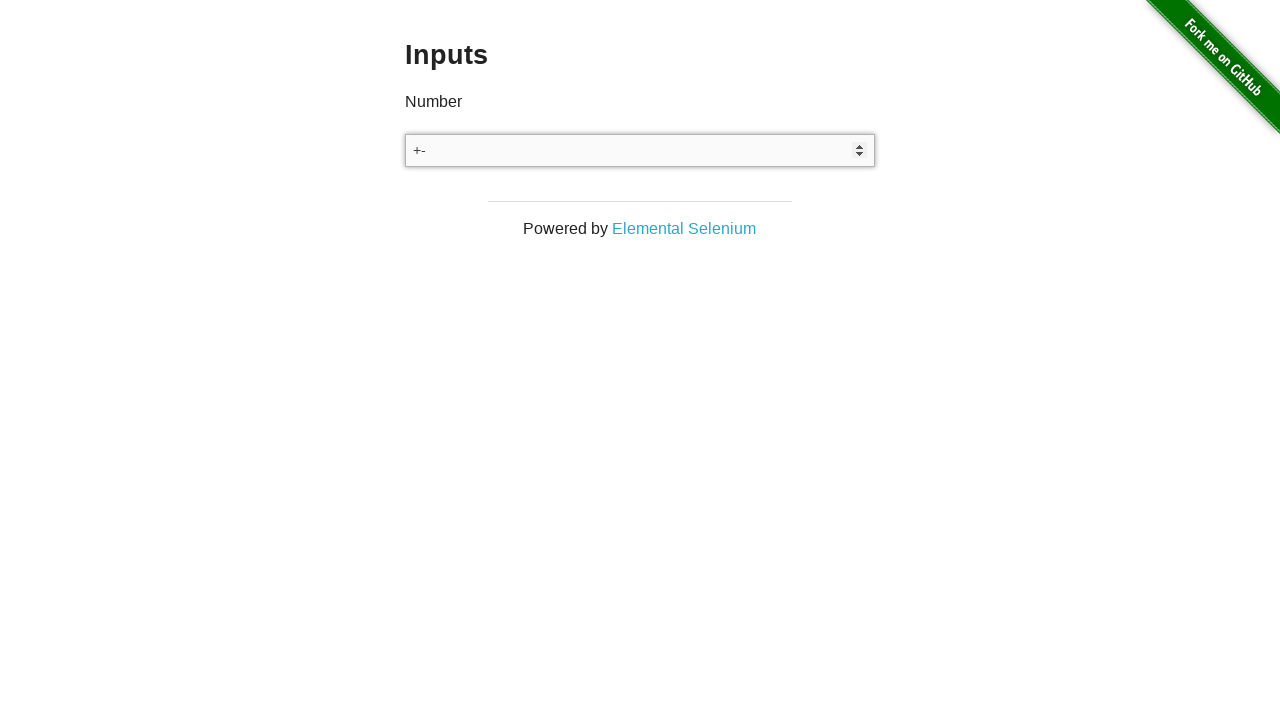

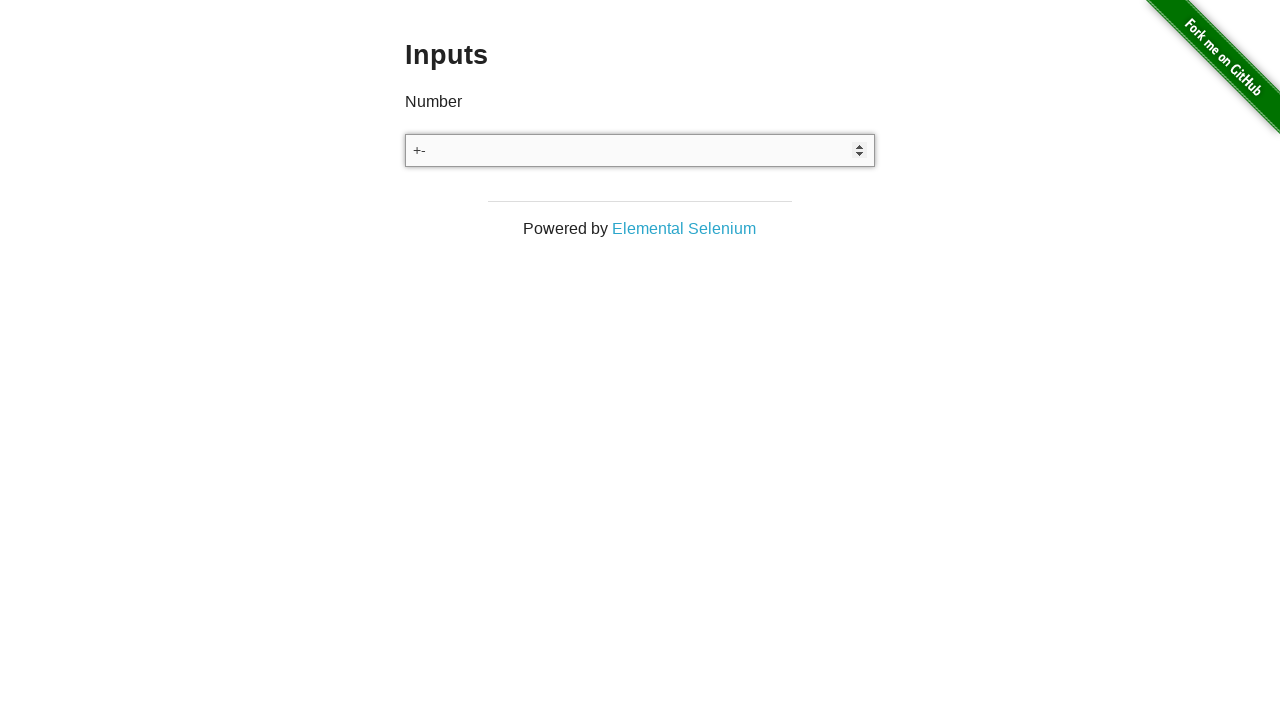